Tests child browser window/popup handling by clicking a button to open a new window, switching to it, performing a search action, closing the child window, then switching back to the main window and clicking a home link.

Starting URL: https://skpatro.github.io/demo/links/

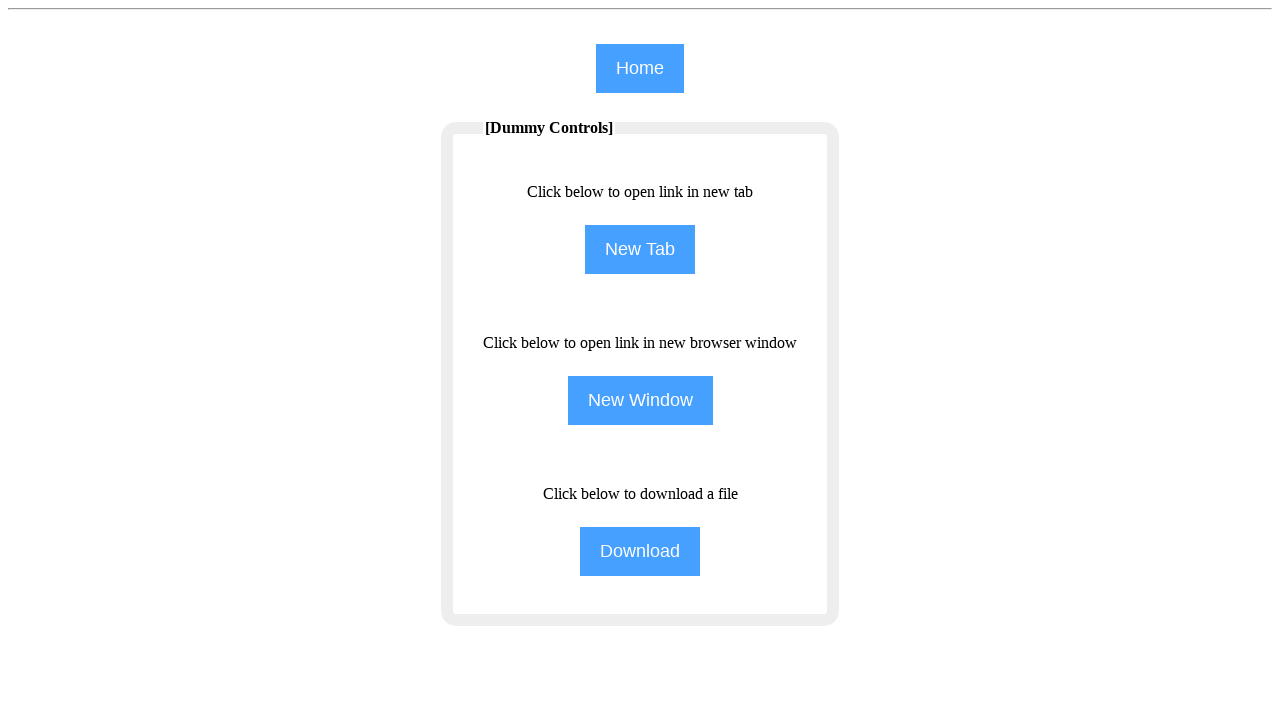

Clicked NewWindow button to open child popup at (640, 400) on input[name='NewWindow']
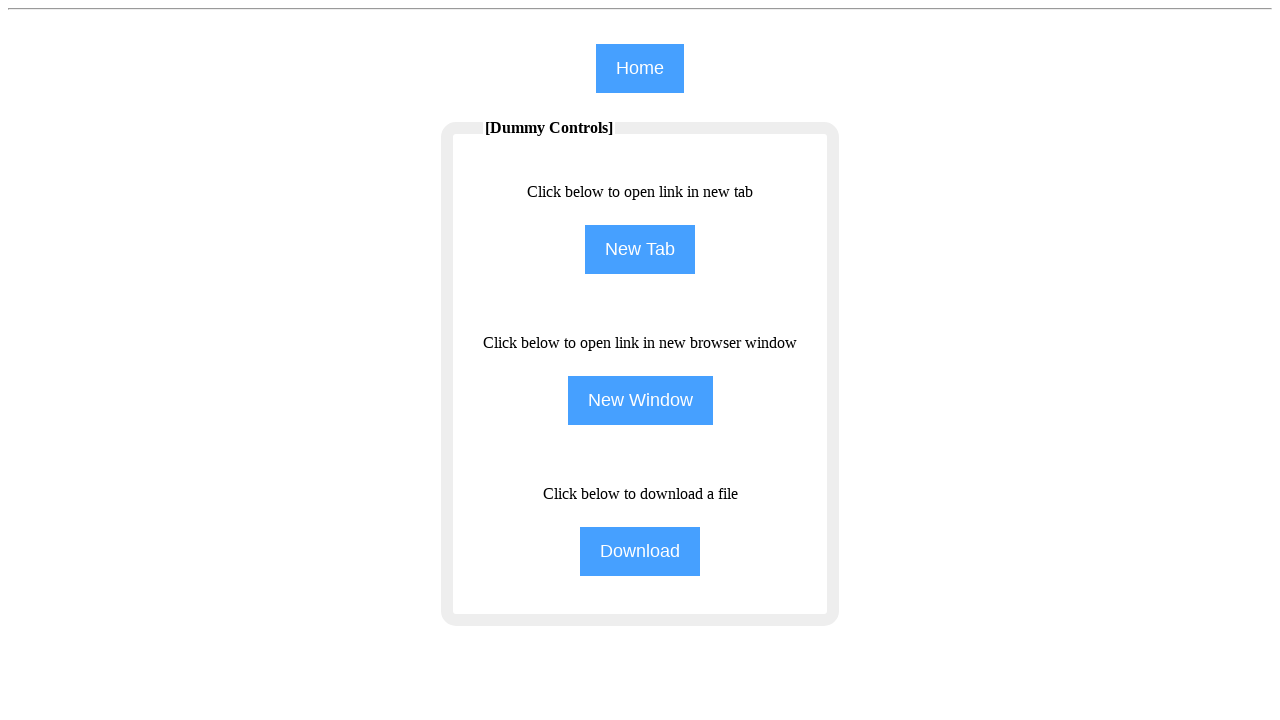

Switched to child browser window
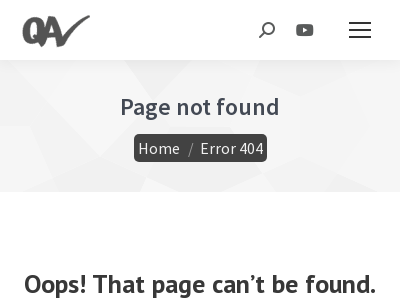

Child window fully loaded
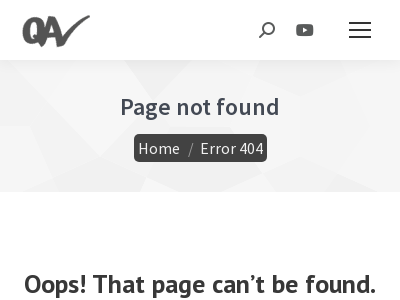

Filled search field in child window with 'Pop Up ex' on input#the7-search
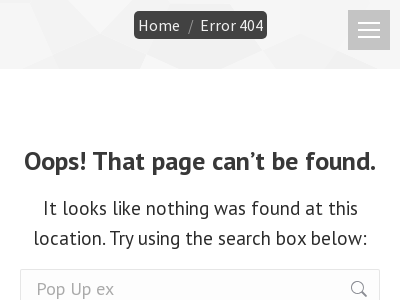

Closed child browser window
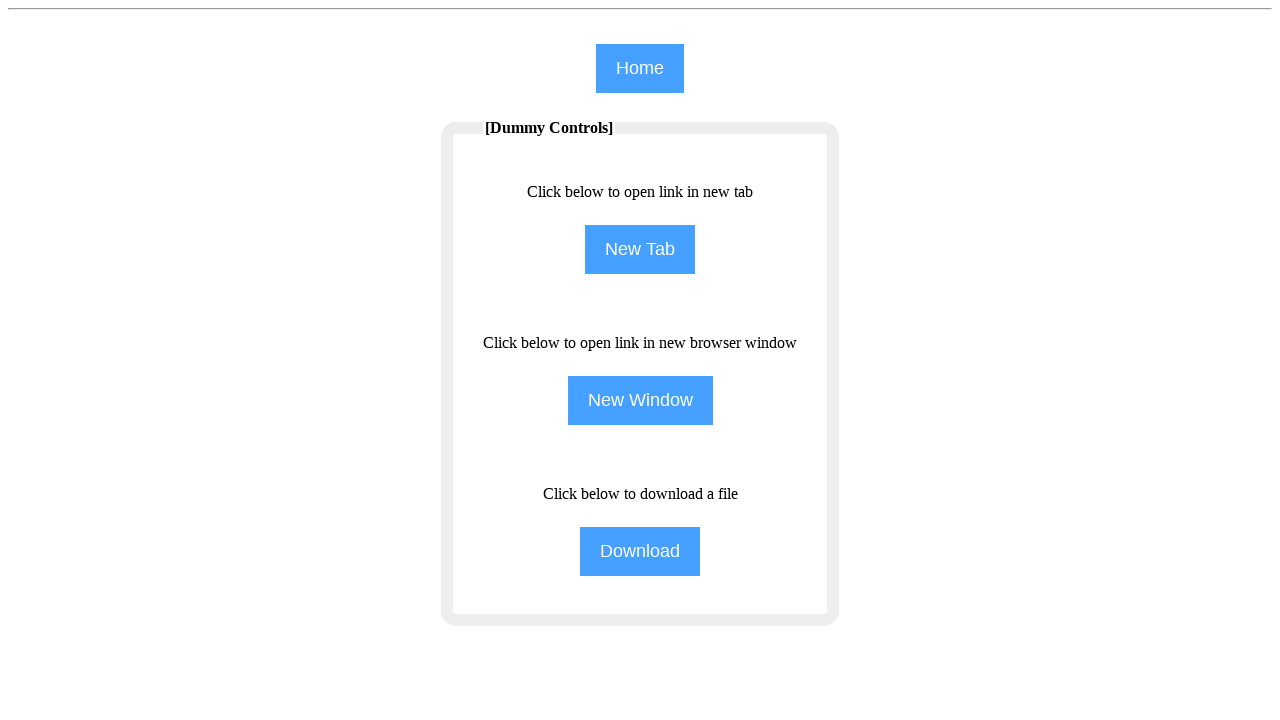

Clicked home link on main window at (640, 68) on input[name='home']
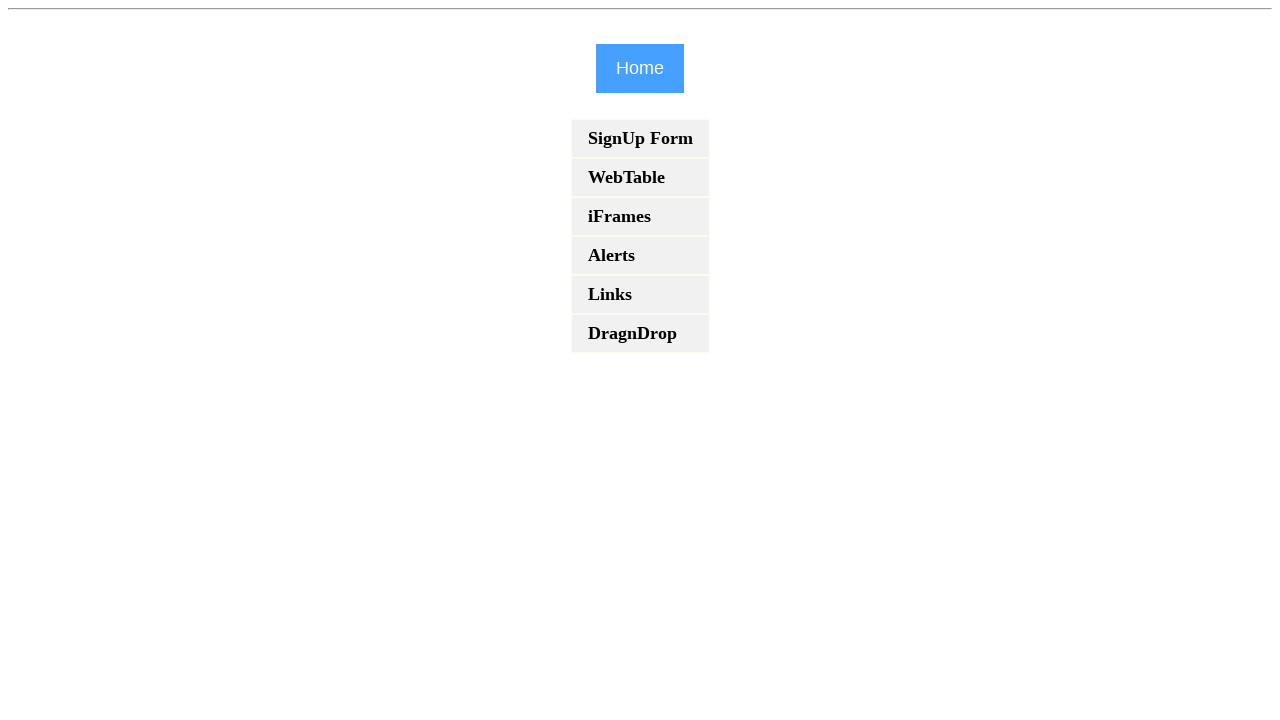

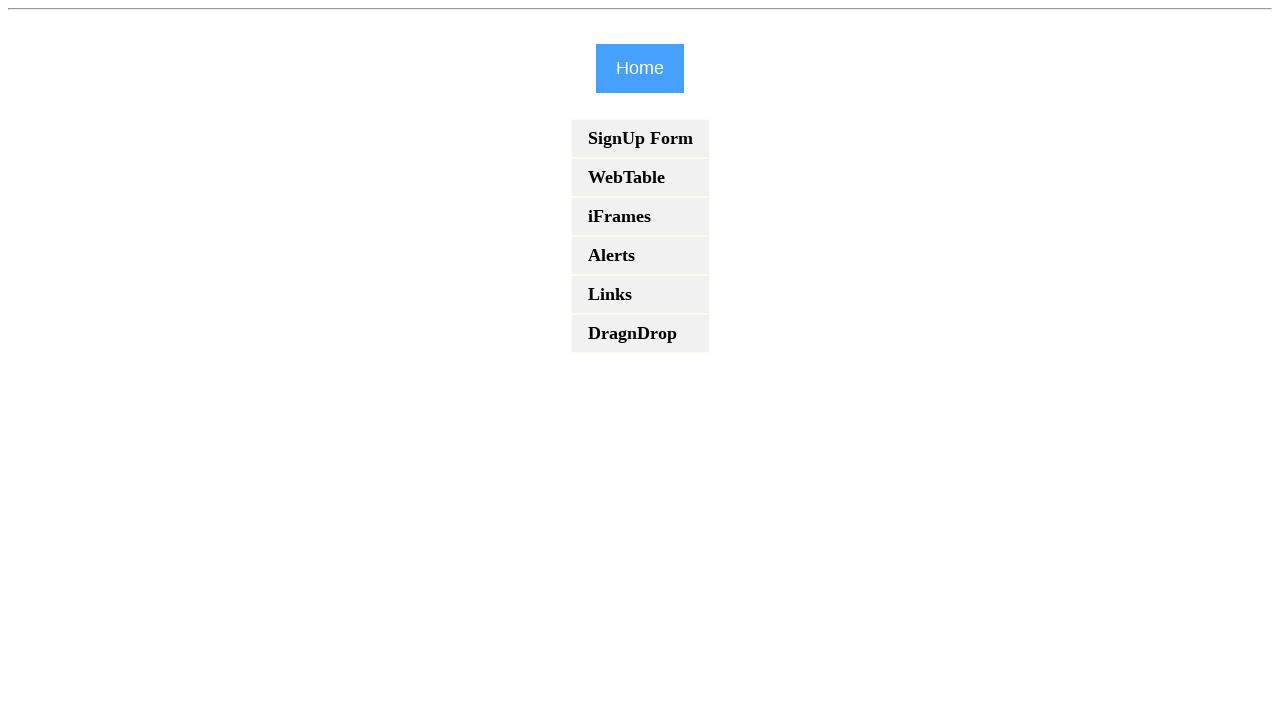